Tests dynamic loading functionality by clicking a start button and waiting for dynamically loaded content to appear

Starting URL: https://the-internet.herokuapp.com/dynamic_loading/1

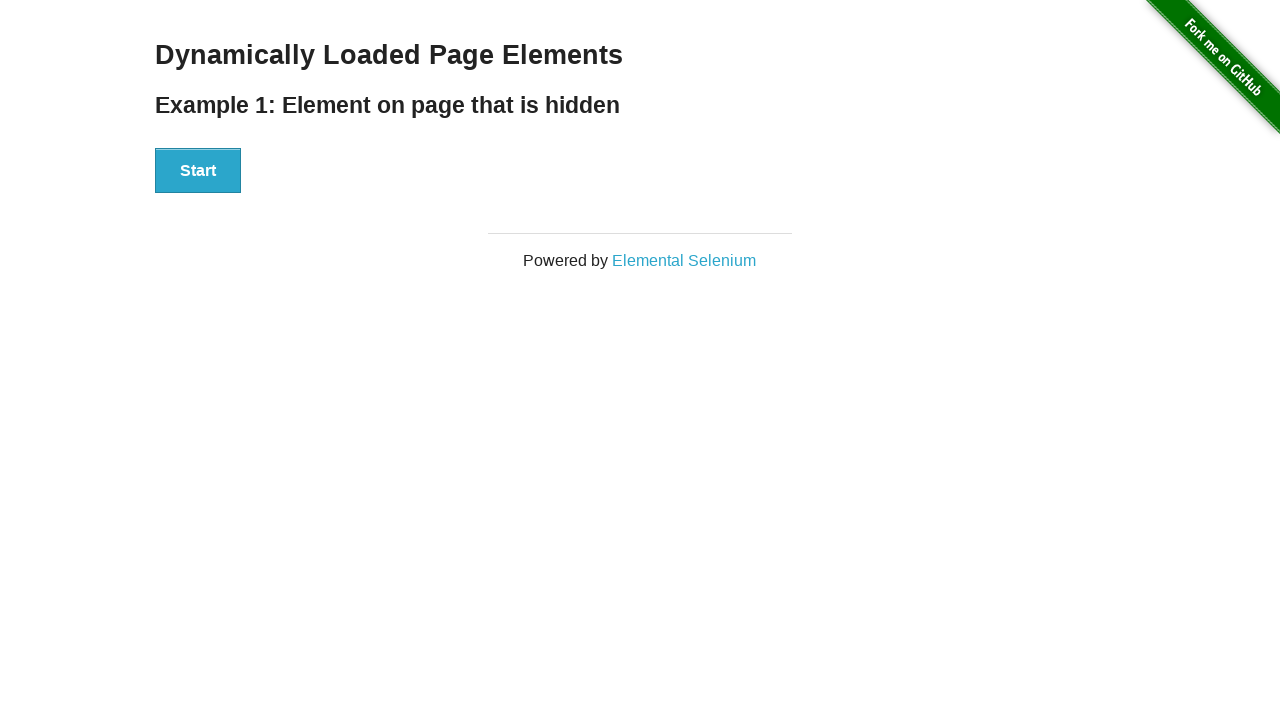

Clicked start button to begin dynamic loading at (198, 171) on #start button
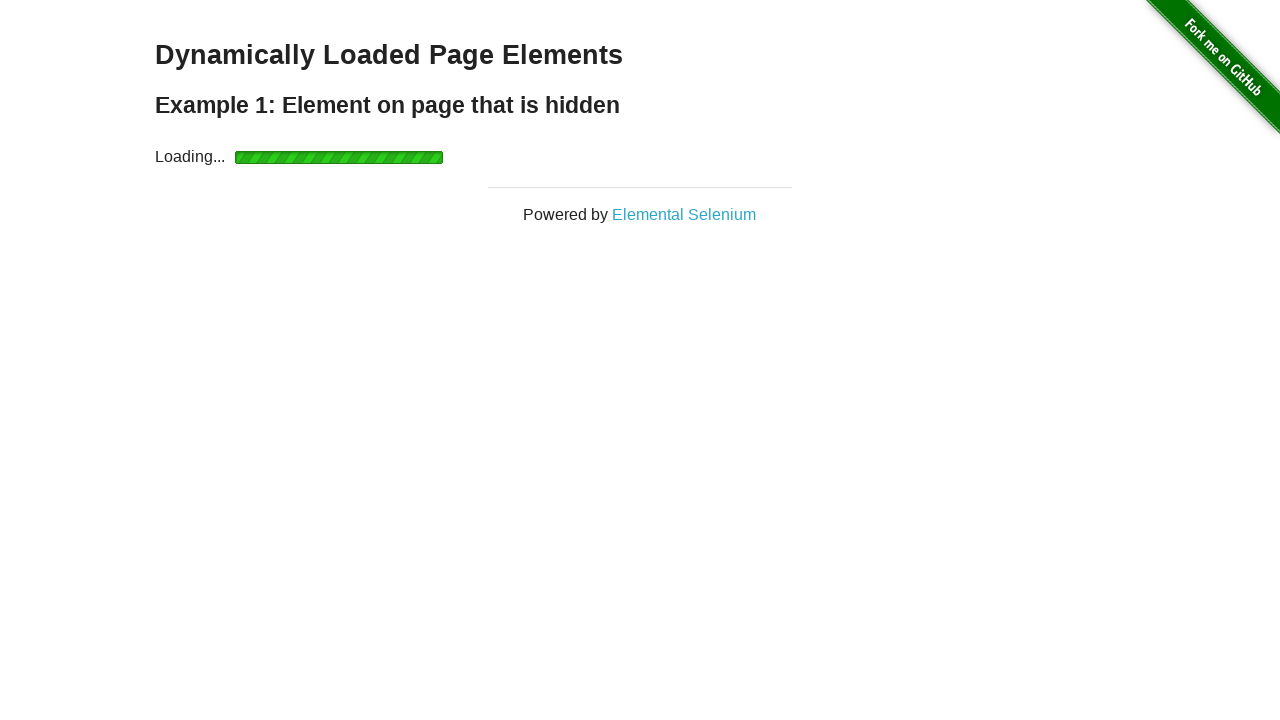

Dynamically loaded content appeared on the page
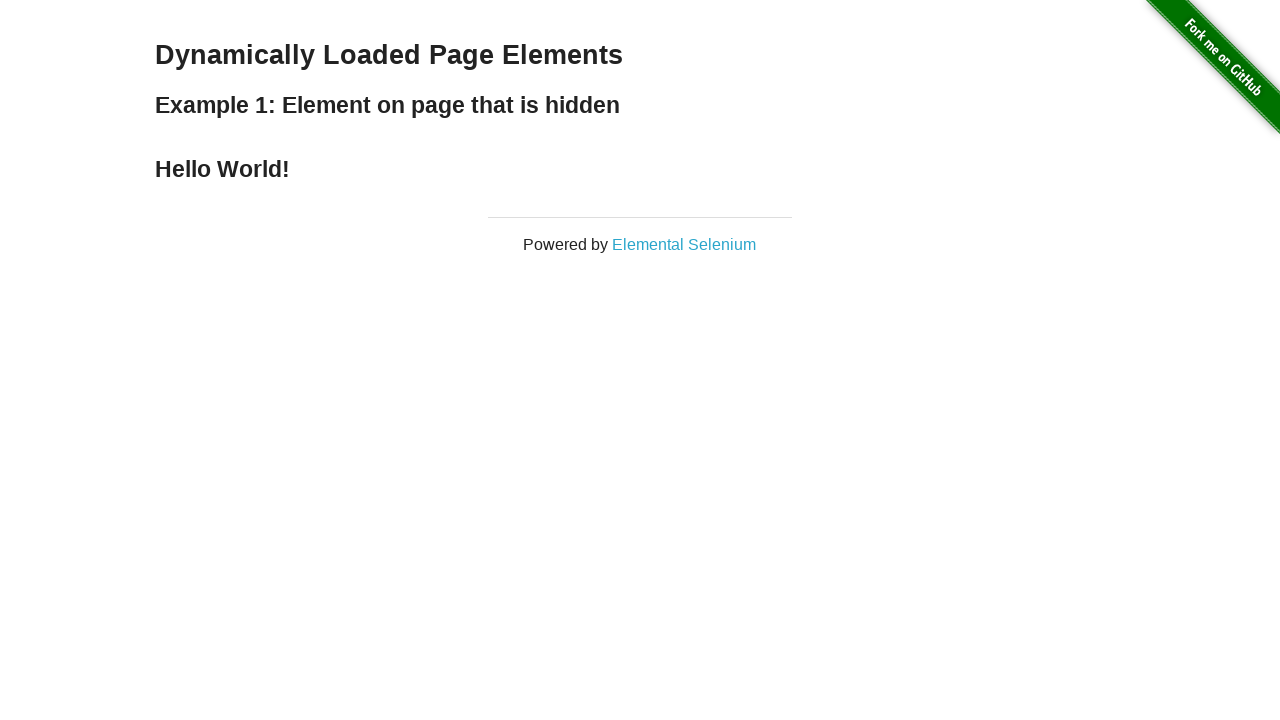

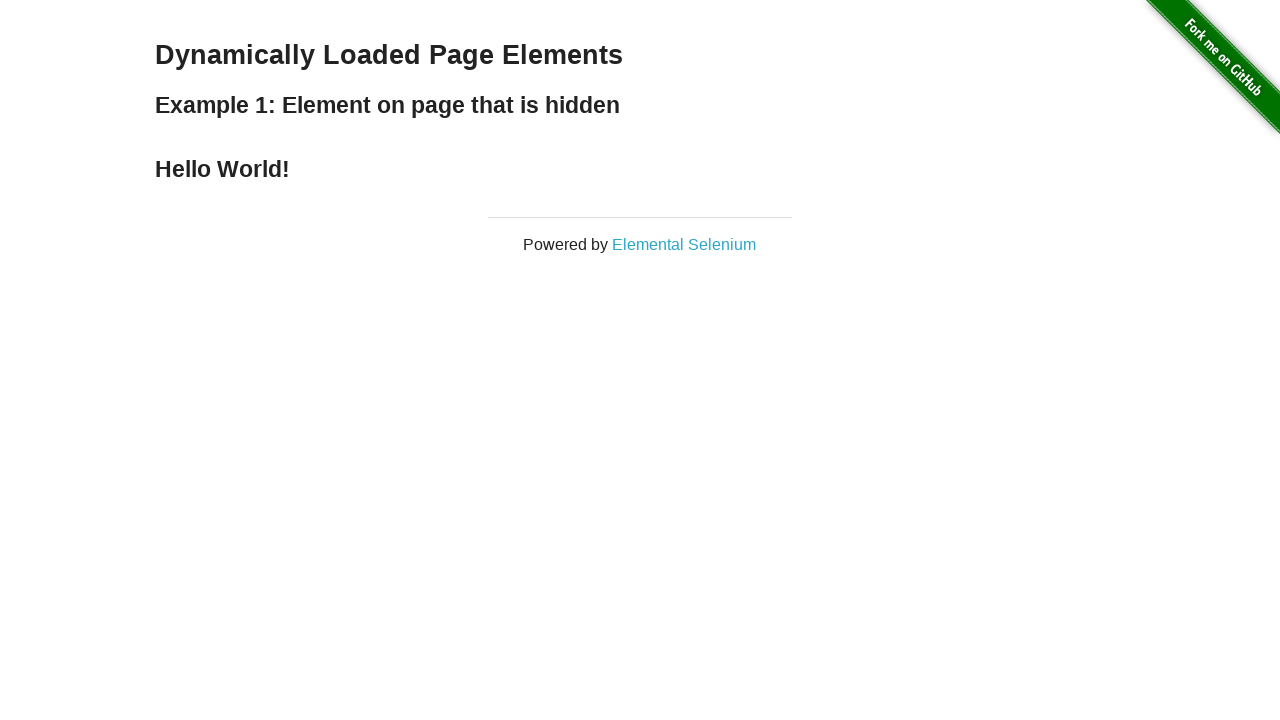